Navigates to the shop page and waits for all section titles to be visible, then counts skins in each section

Starting URL: https://fortniteshopv2.vercel.app/shop

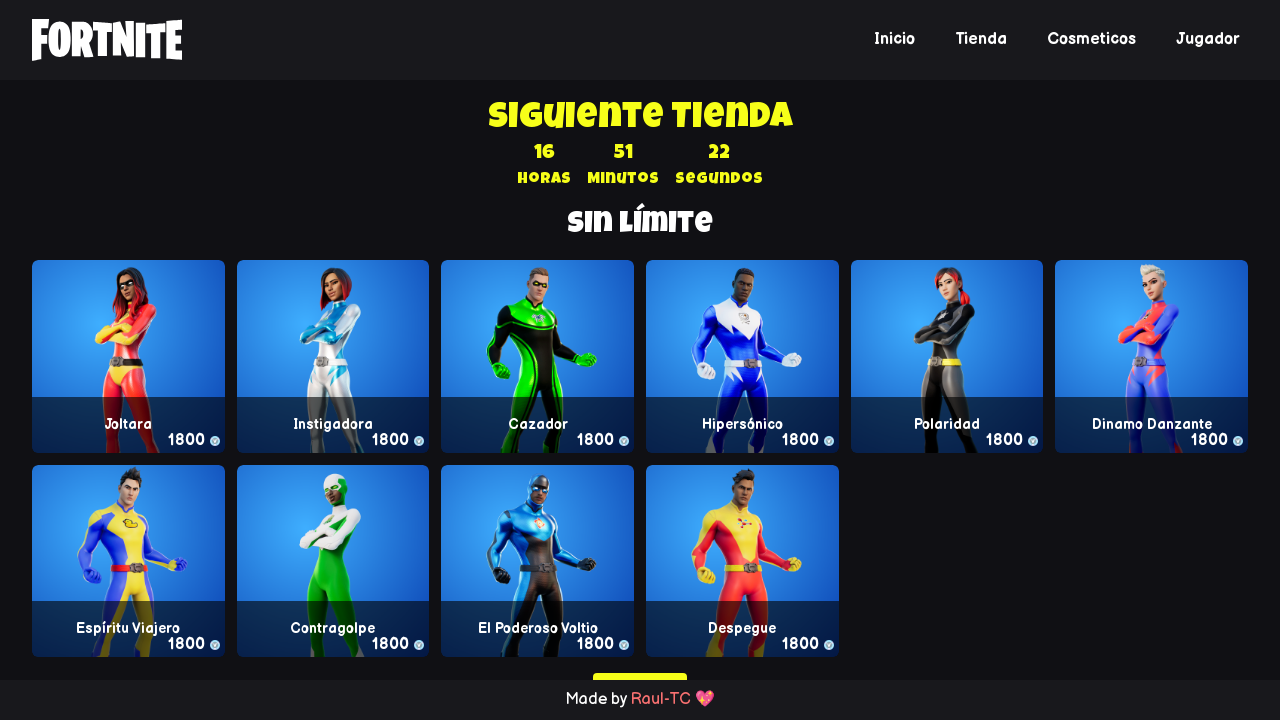

Waited for all section titles to be visible
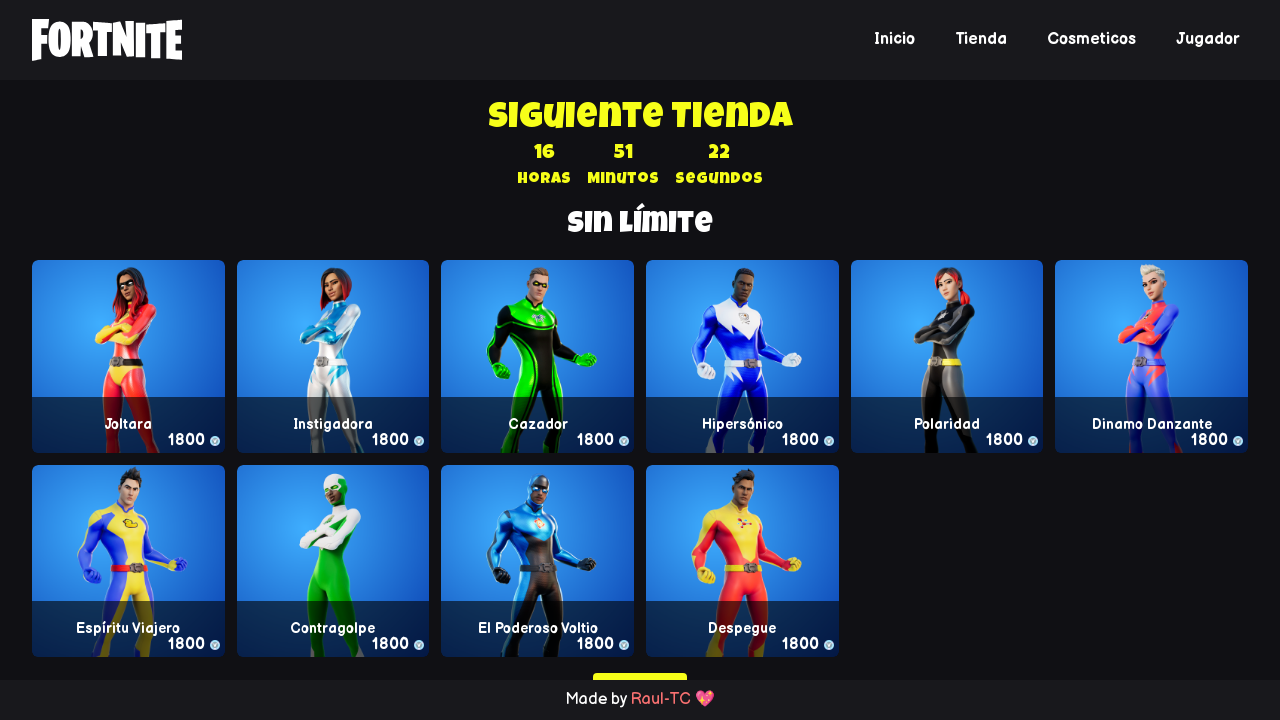

Retrieved all section title elements
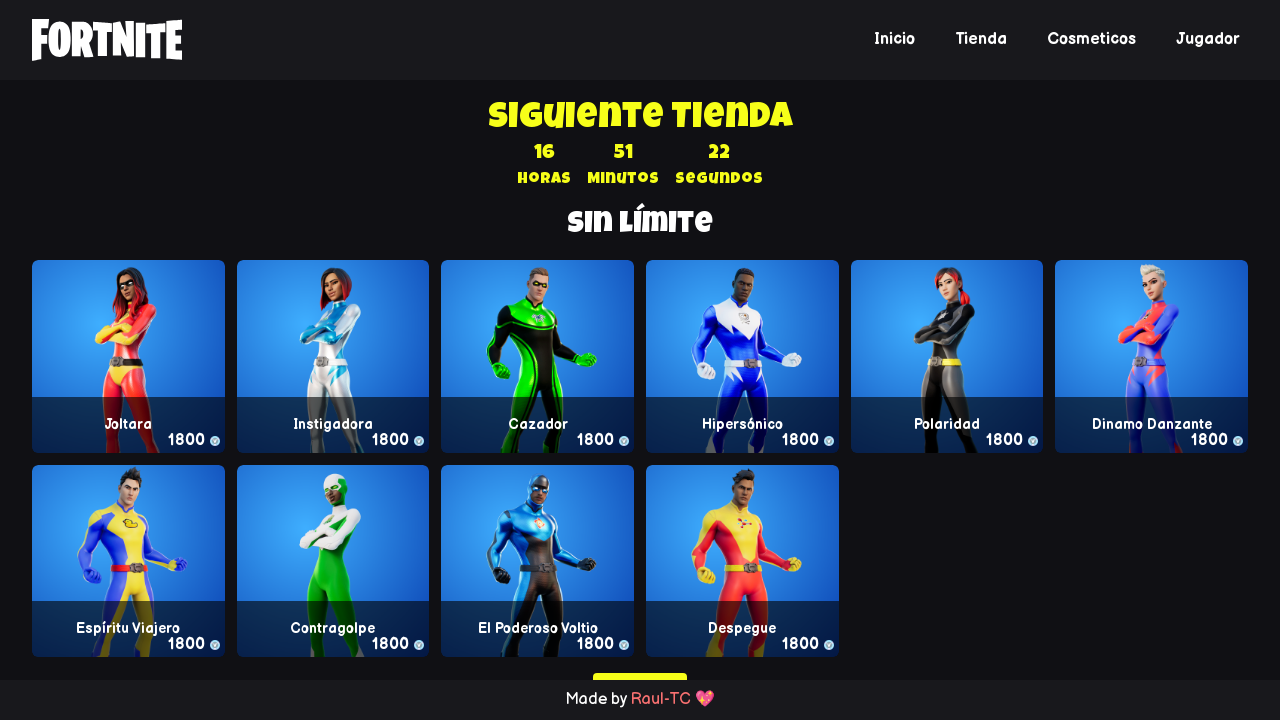

Processing section: Sin límite
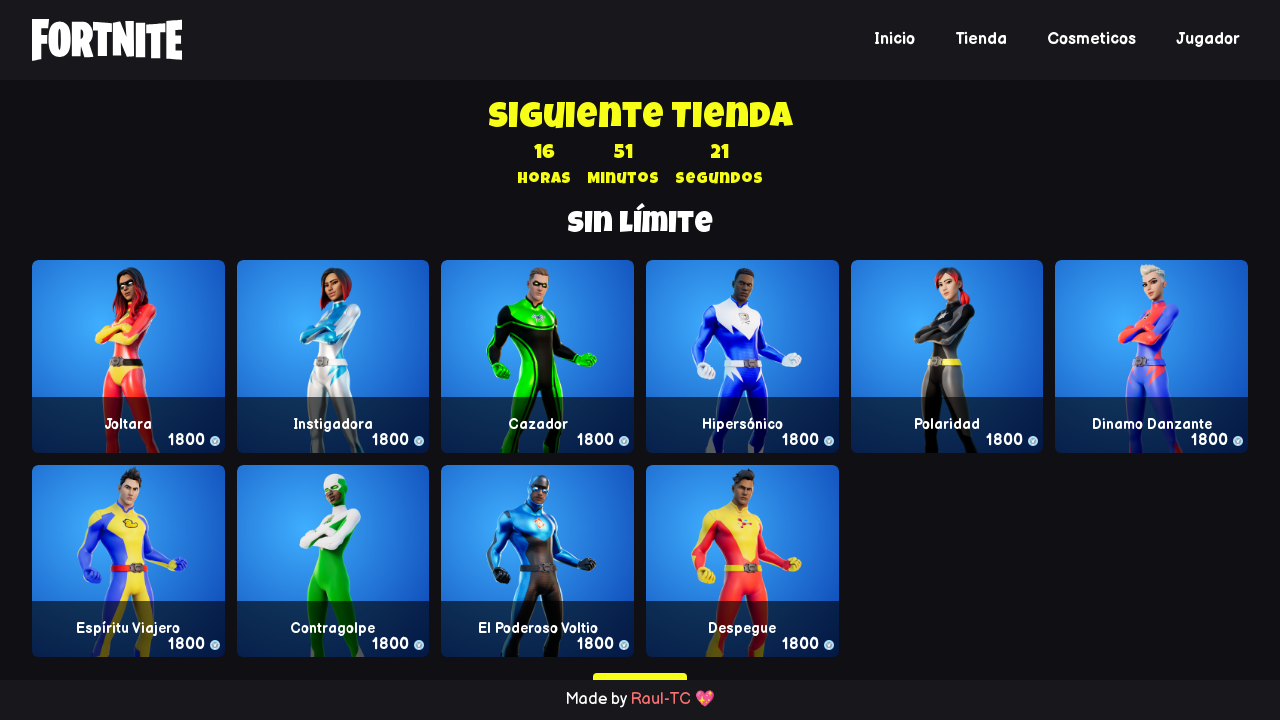

Waited for skins in 'Sin límite' section to be visible
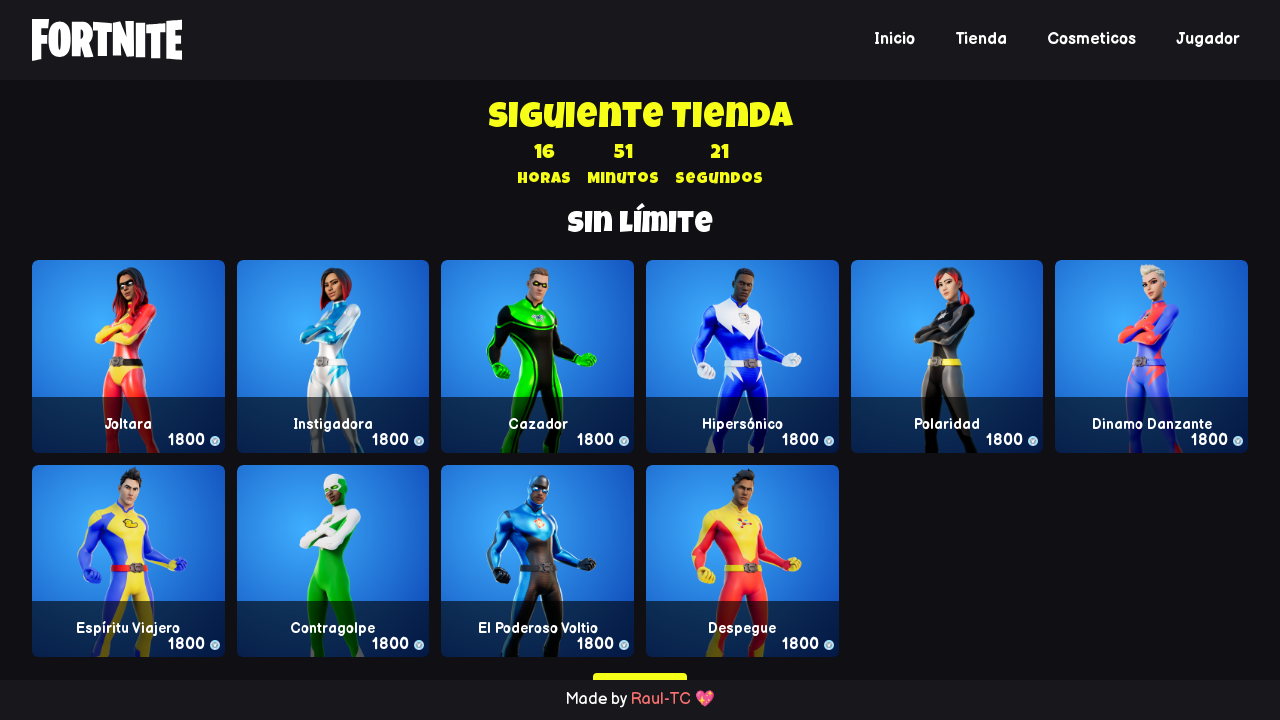

Processing section: Accesorios de vehículo
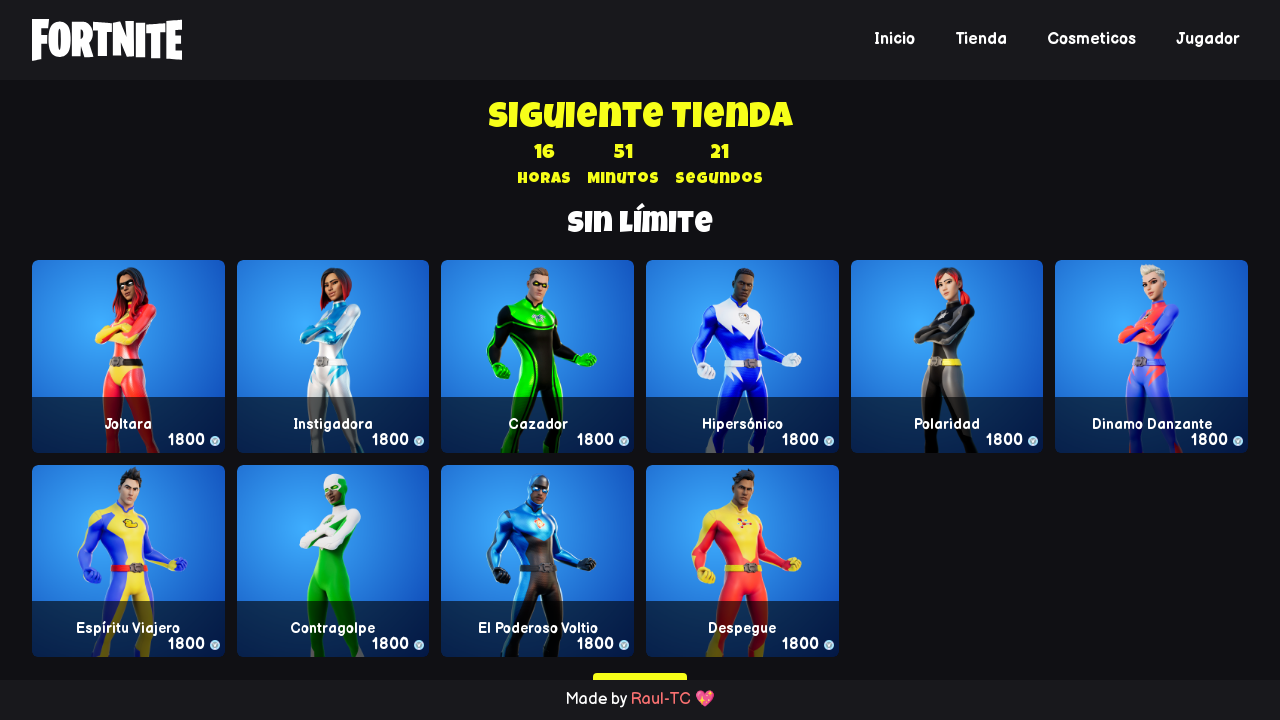

Waited for skins in 'Accesorios de vehículo' section to be visible
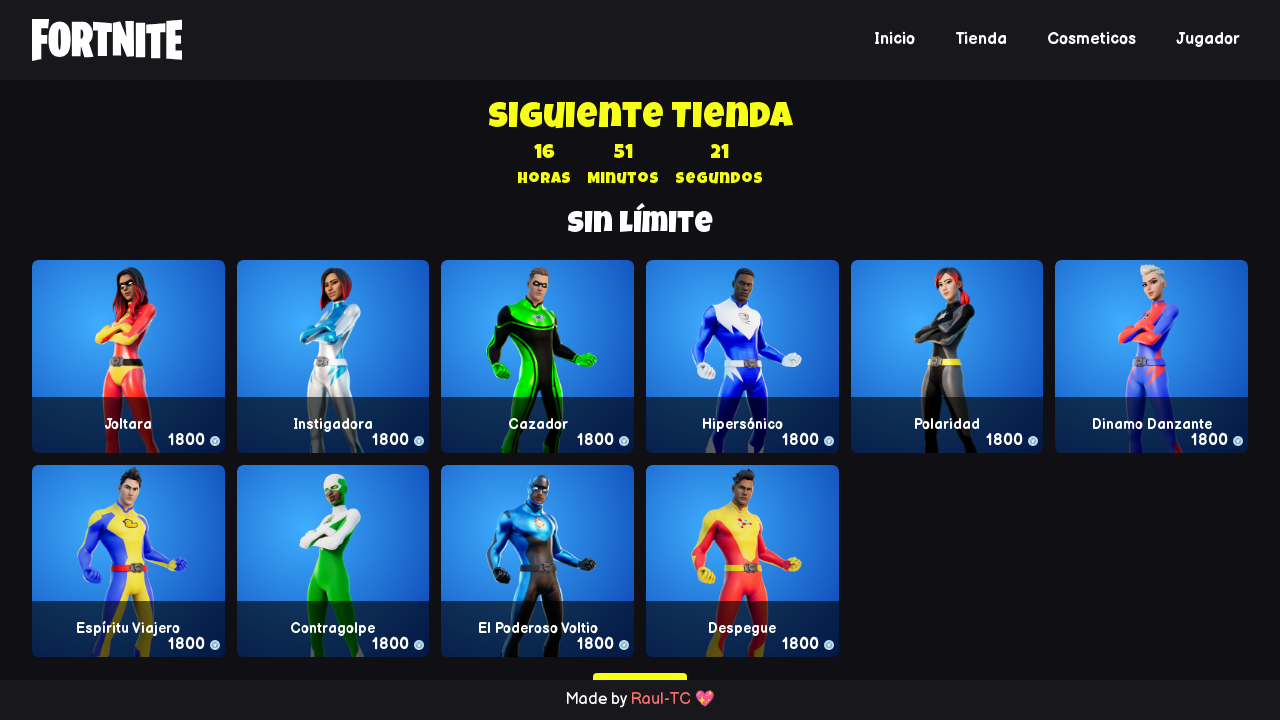

Processing section: Pistas de improvisación
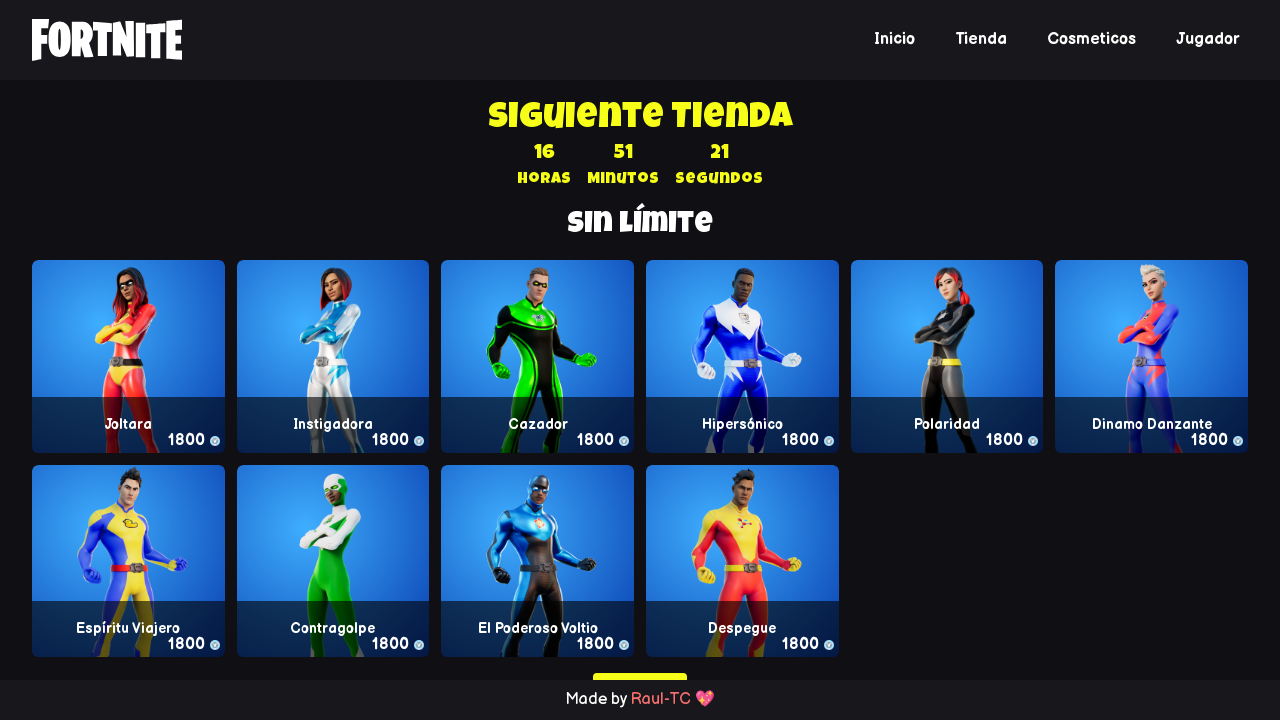

Waited for skins in 'Pistas de improvisación' section to be visible
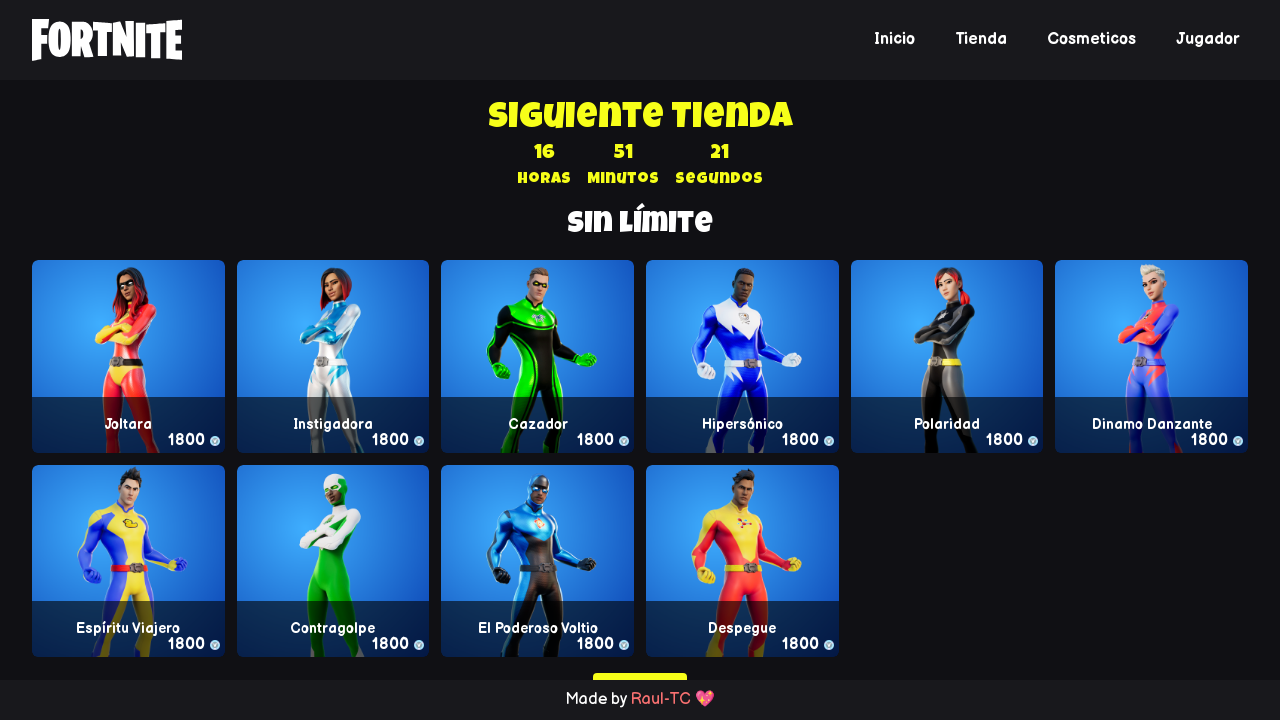

Processing section: Behemoth
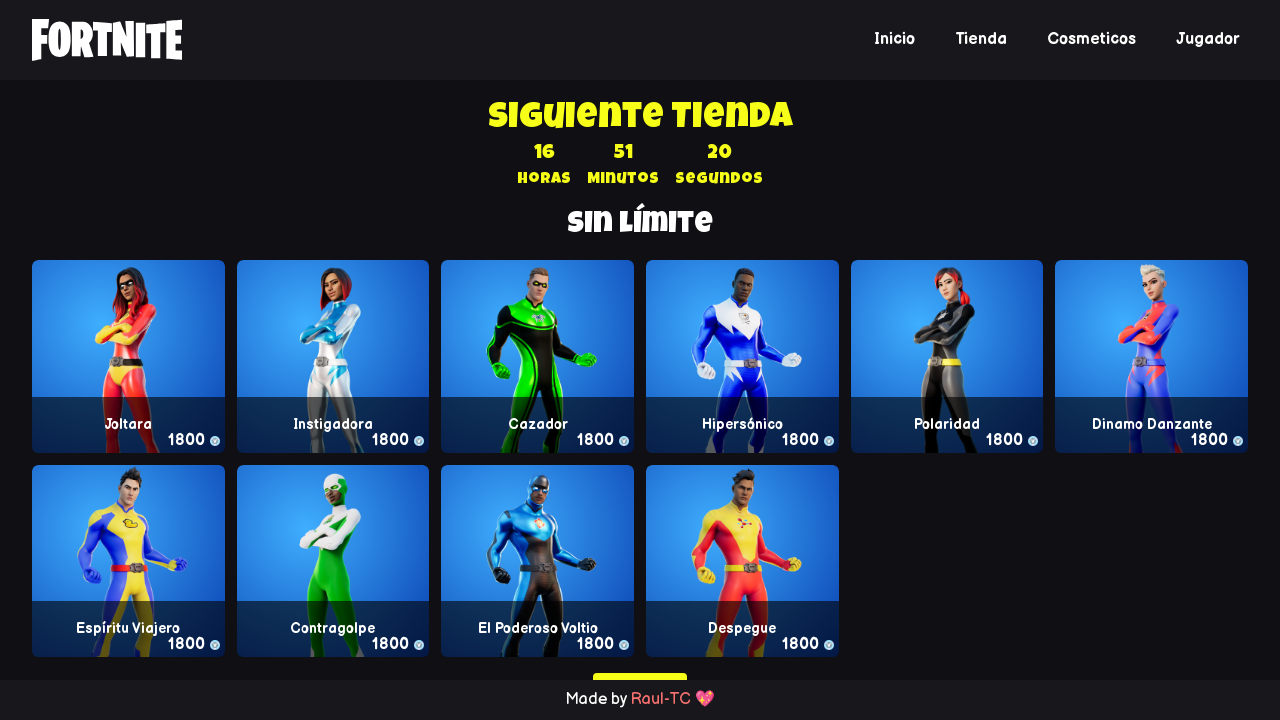

Waited for skins in 'Behemoth' section to be visible
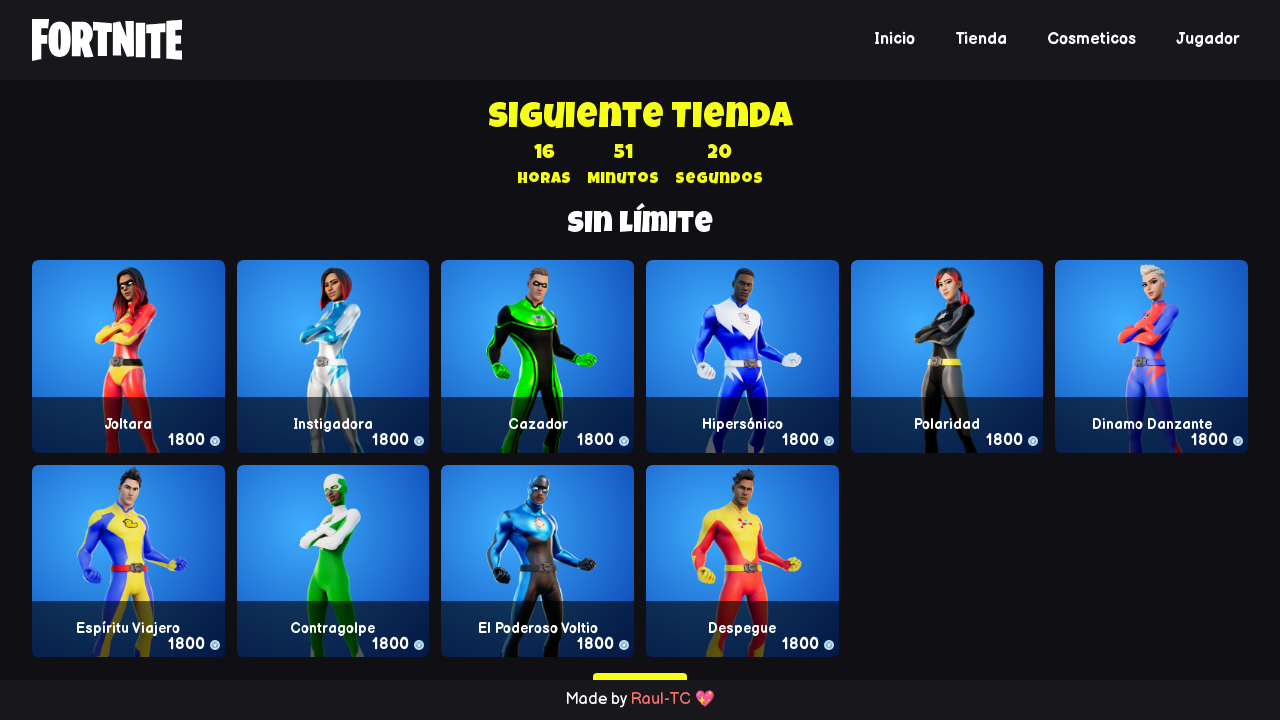

Processing section: Playboi Carti
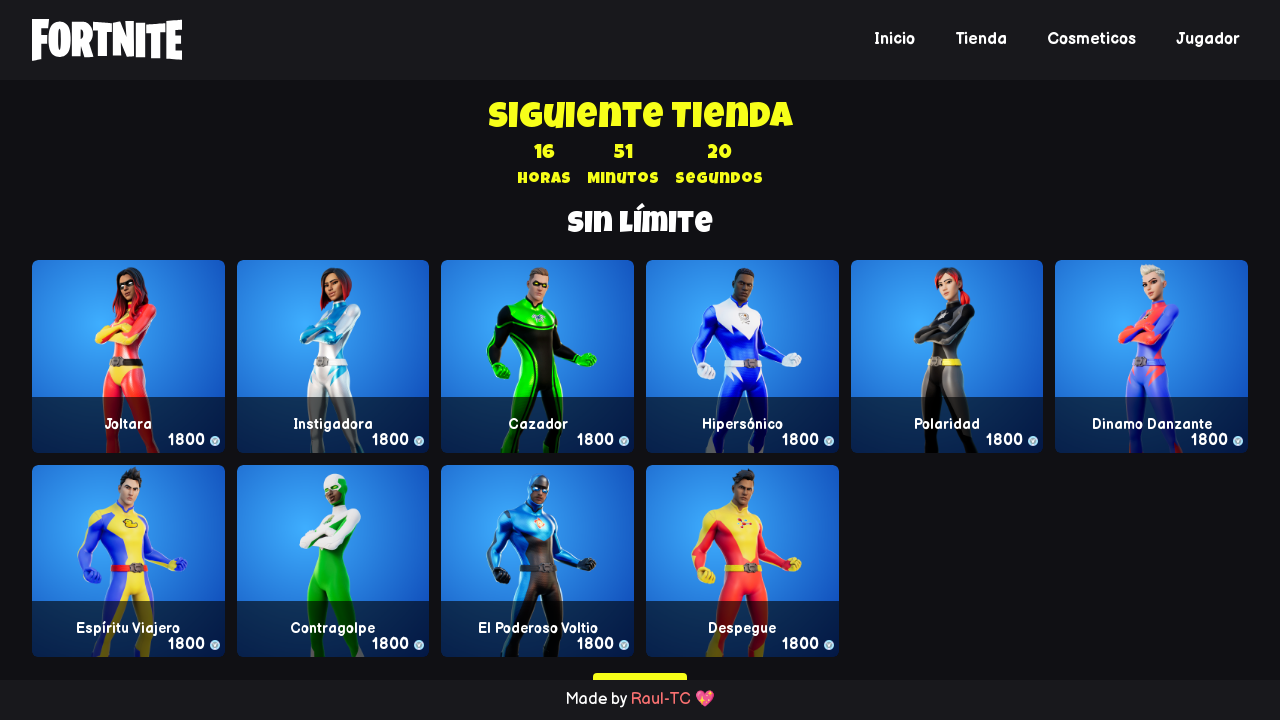

Waited for skins in 'Playboi Carti' section to be visible
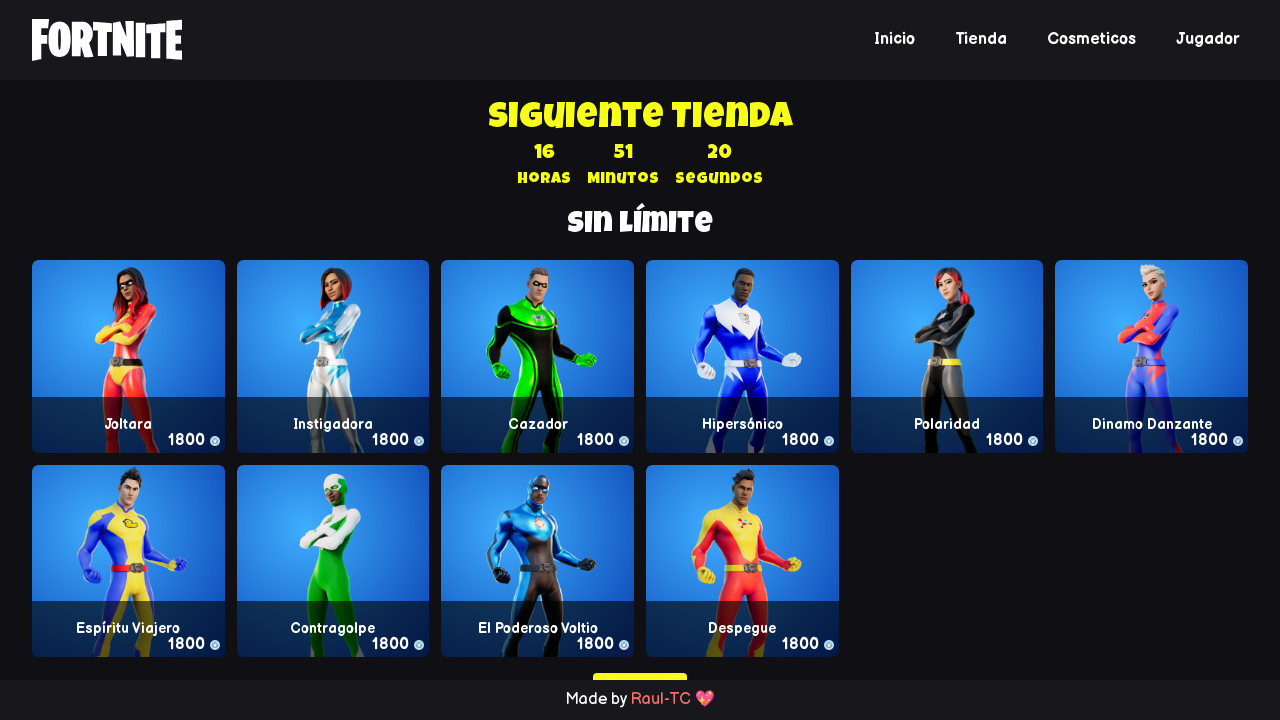

Processing section: Pacific Break
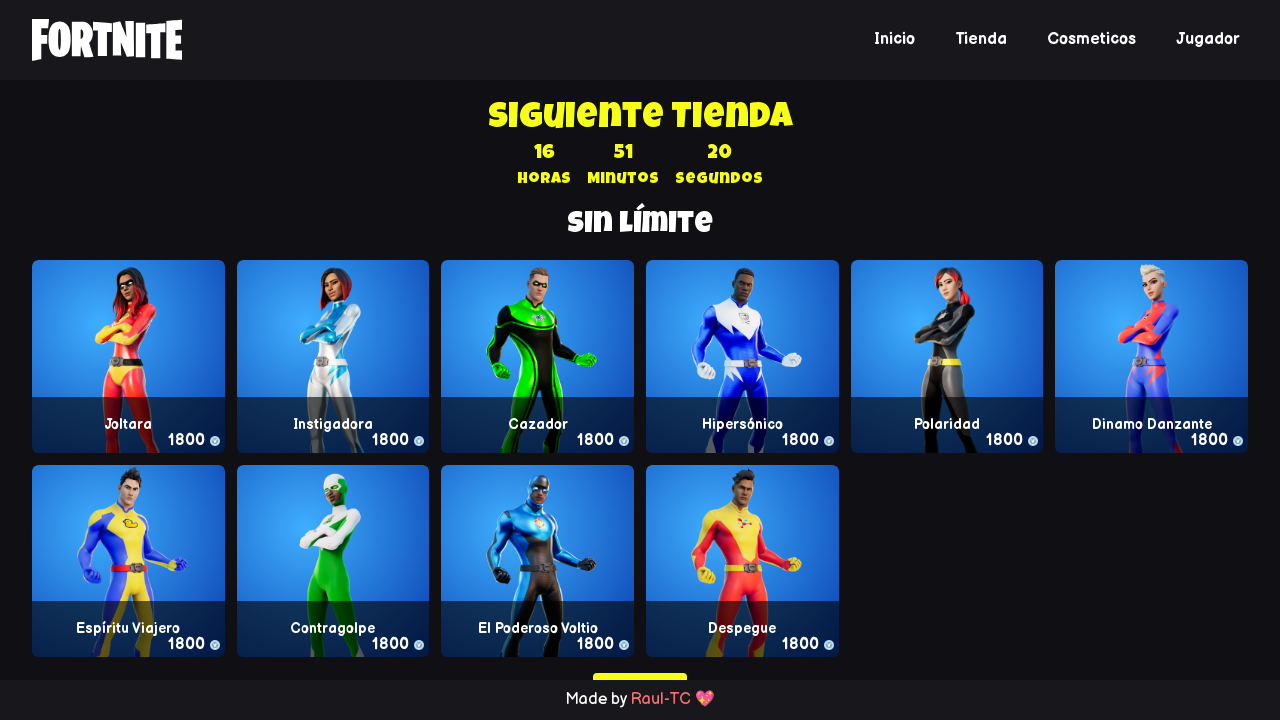

Waited for skins in 'Pacific Break' section to be visible
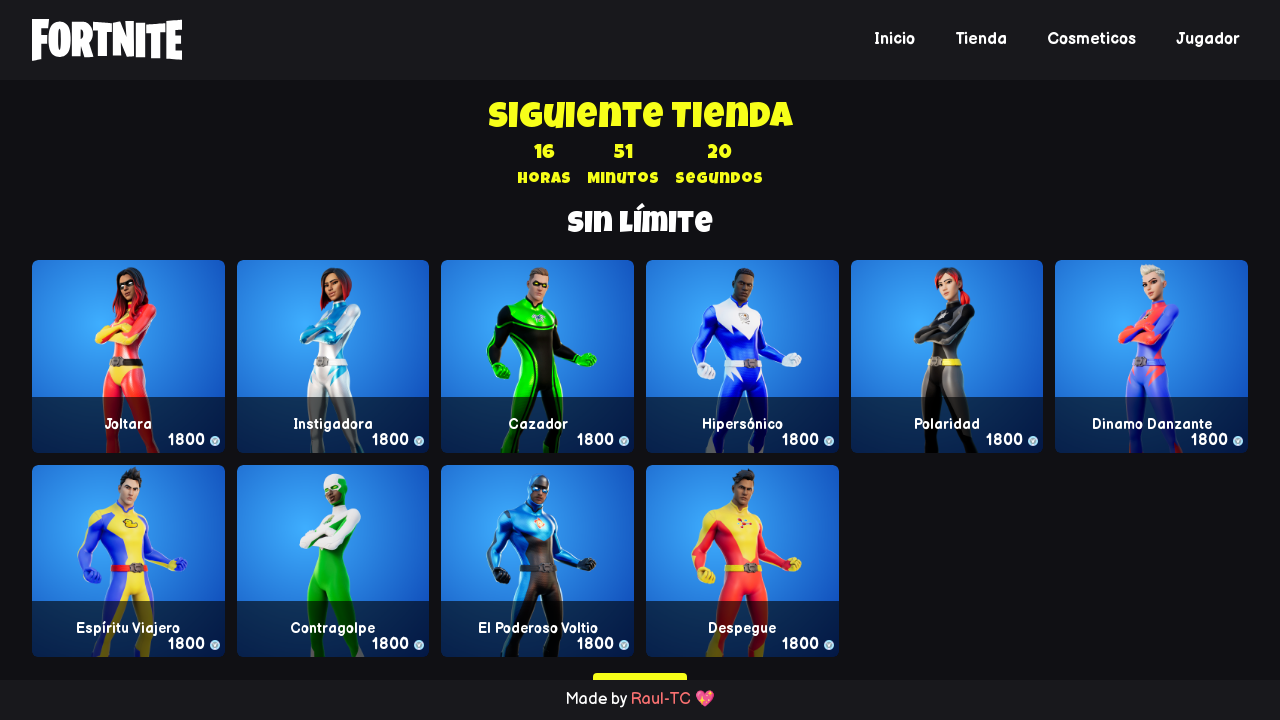

Processing section: Puesta a punto
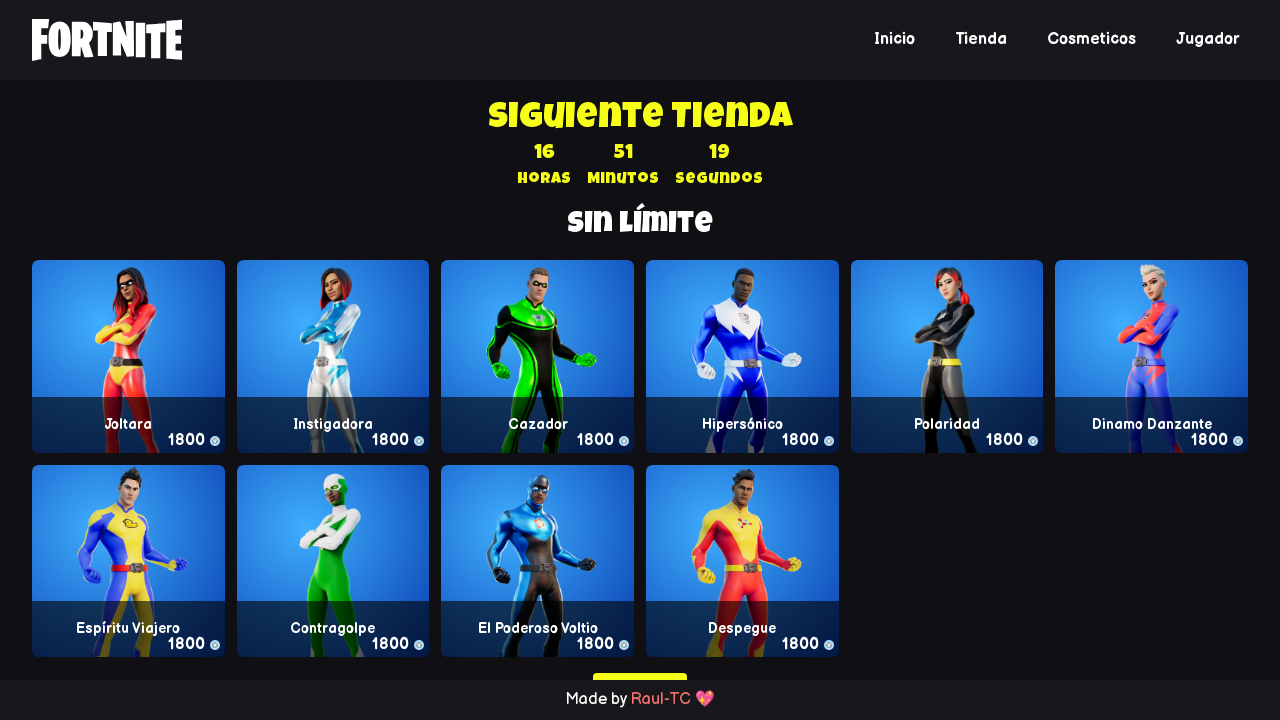

Waited for skins in 'Puesta a punto' section to be visible
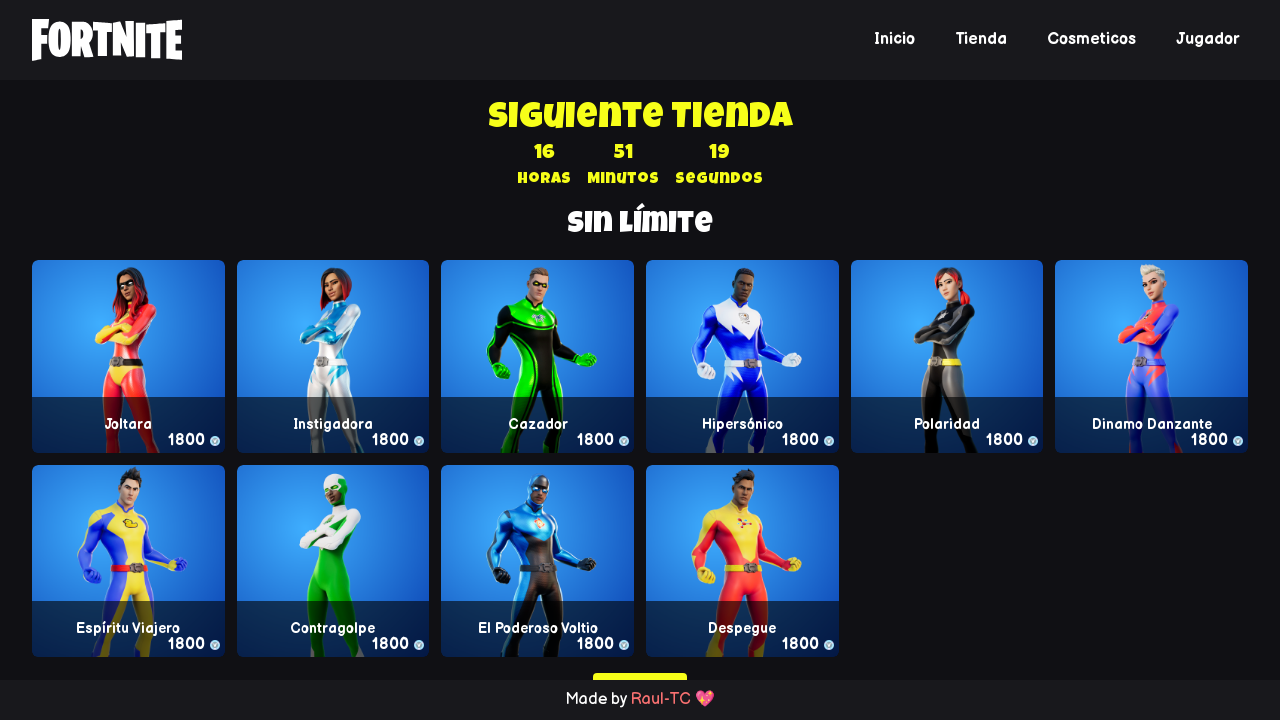

Processing section: Botín de Fortnite
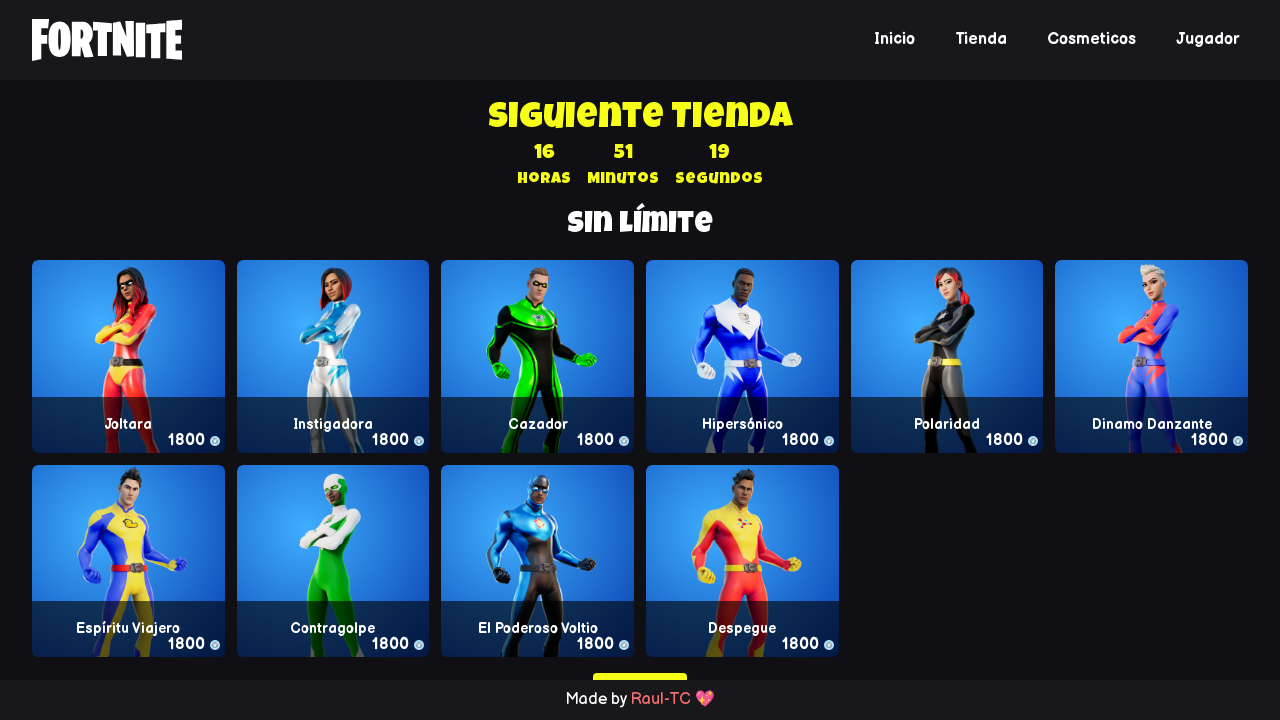

Waited for skins in 'Botín de Fortnite' section to be visible
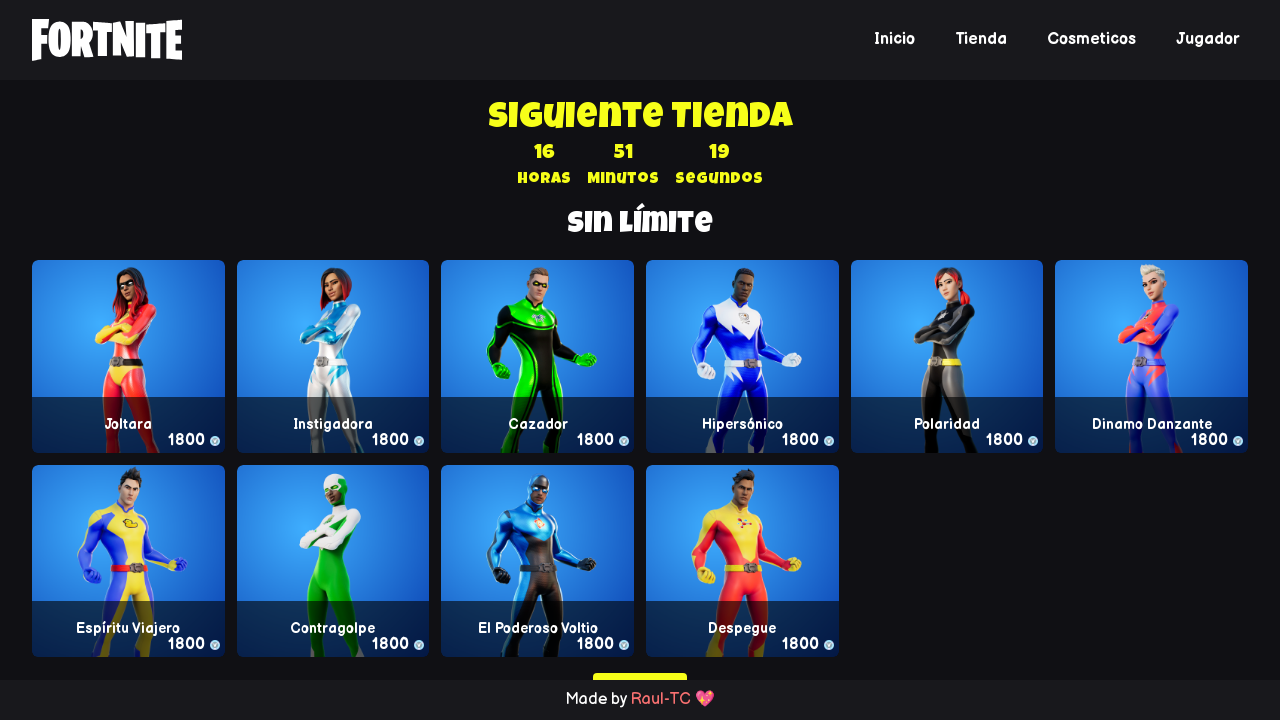

Processing section: Scream
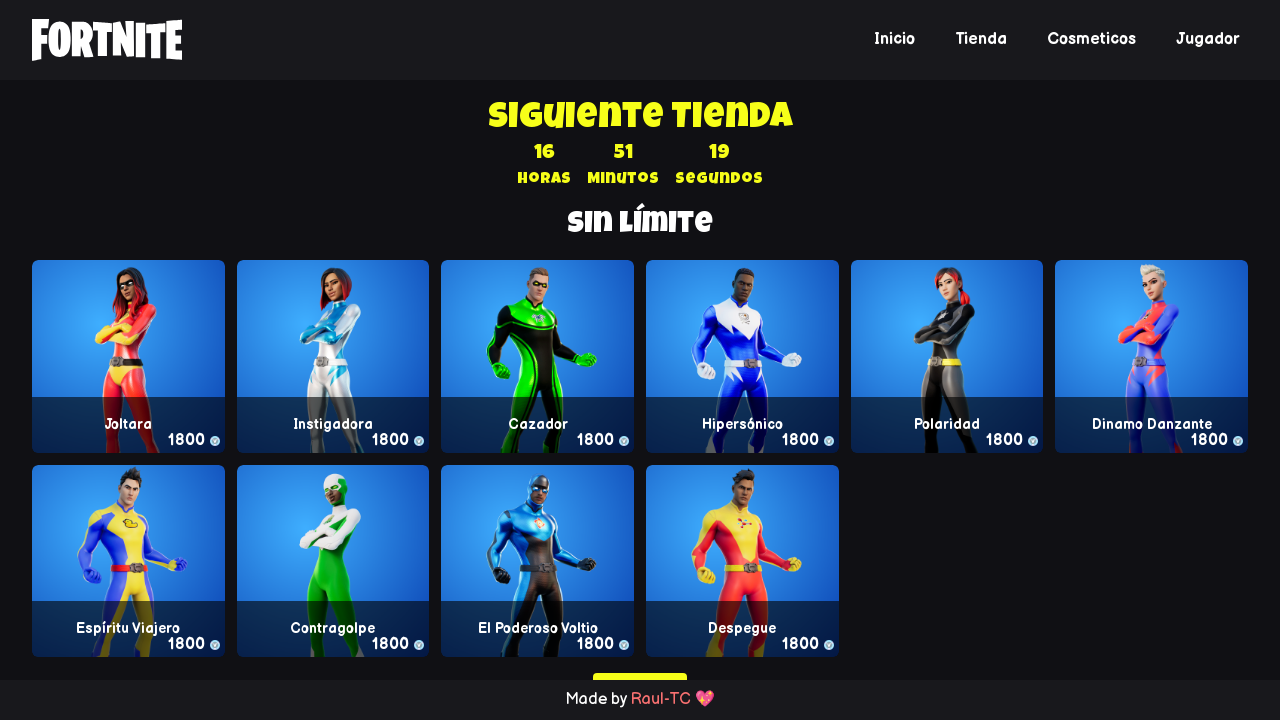

Waited for skins in 'Scream' section to be visible
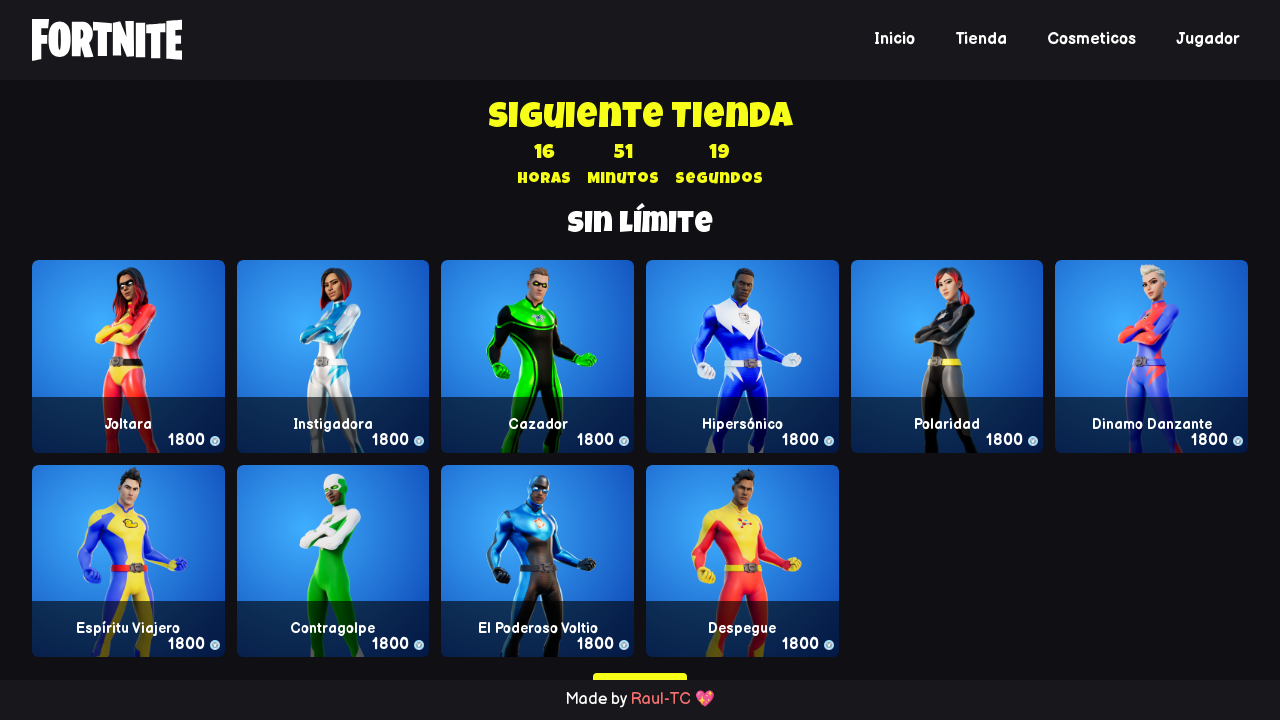

Processing section: Hora de aventuras
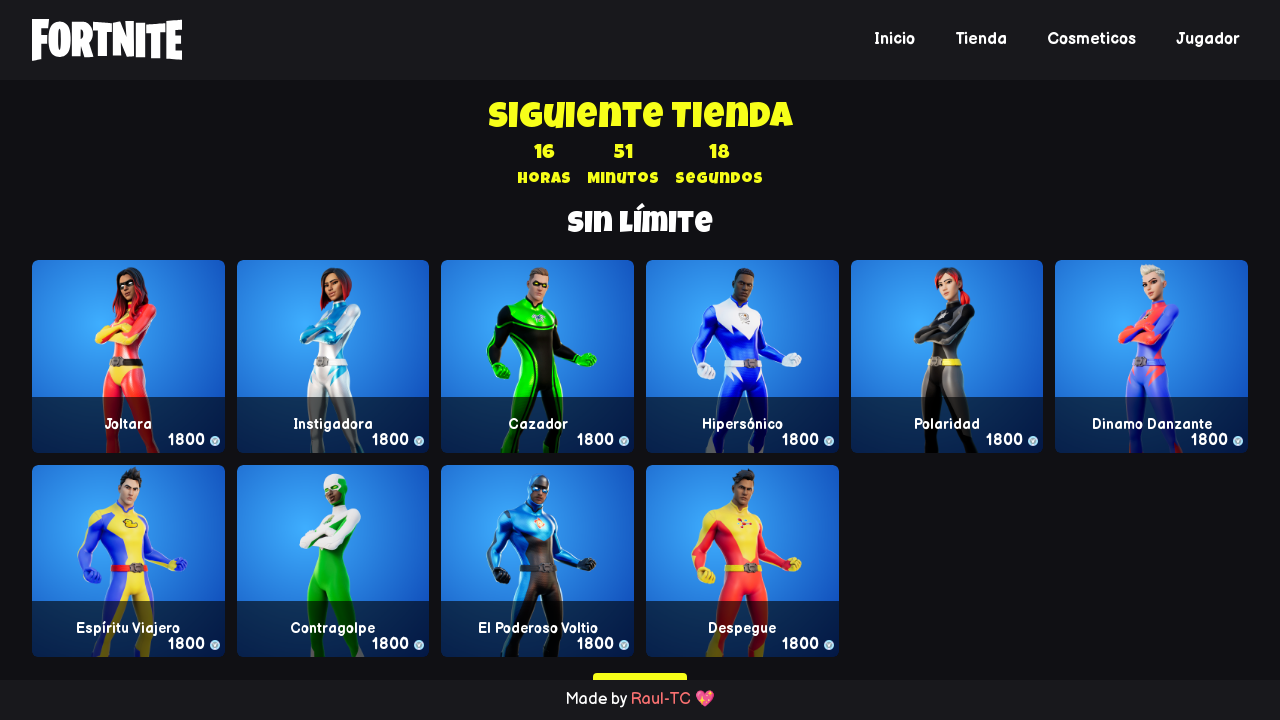

Waited for skins in 'Hora de aventuras' section to be visible
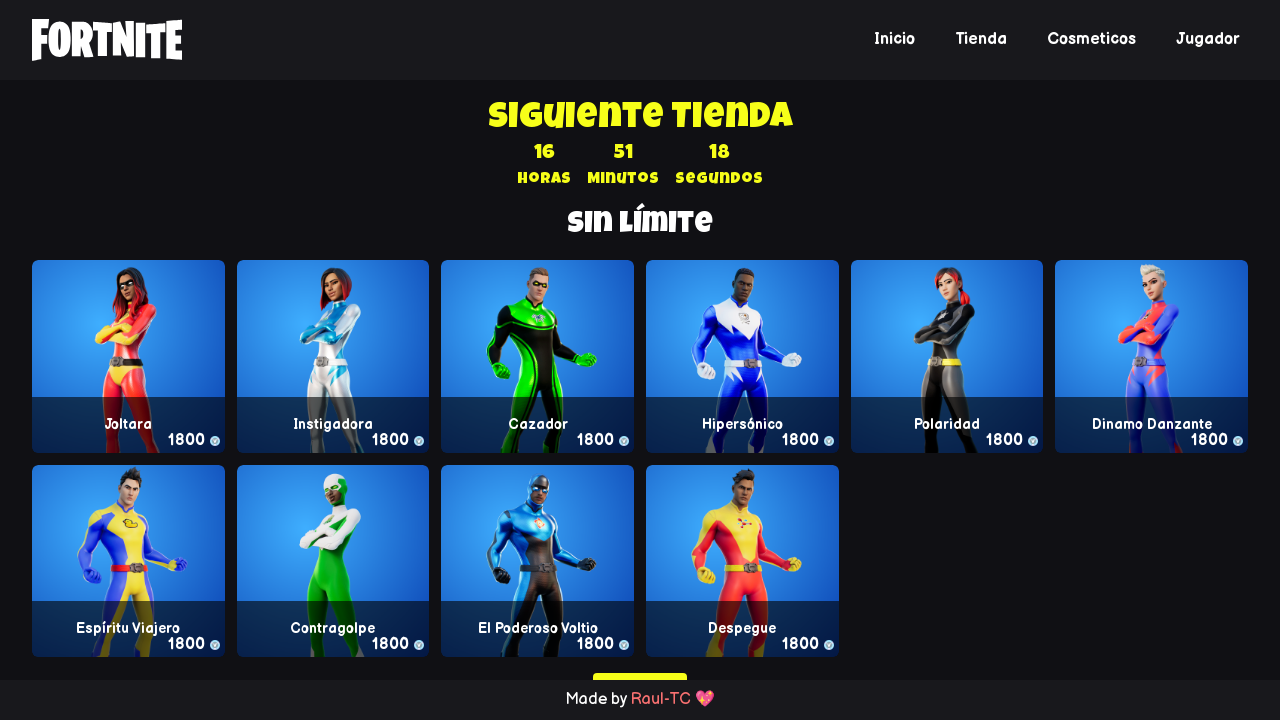

Processing section: Honkai: Star Rail
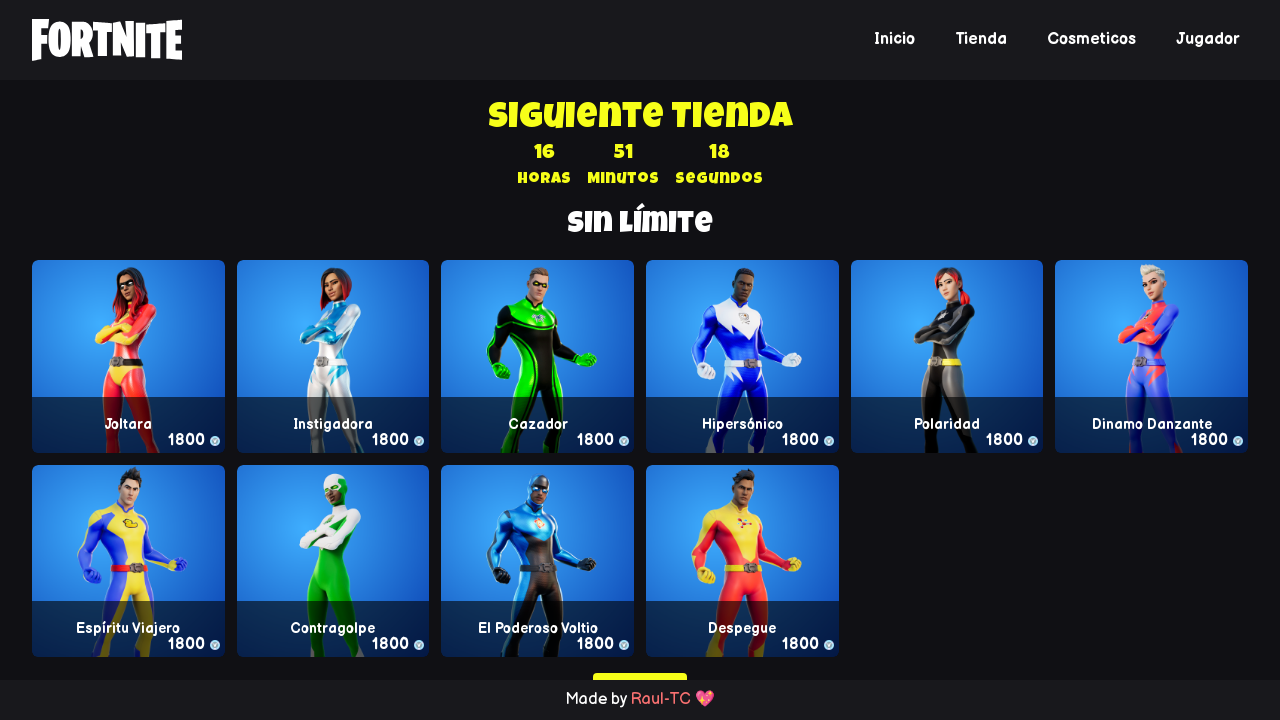

Waited for skins in 'Honkai: Star Rail' section to be visible
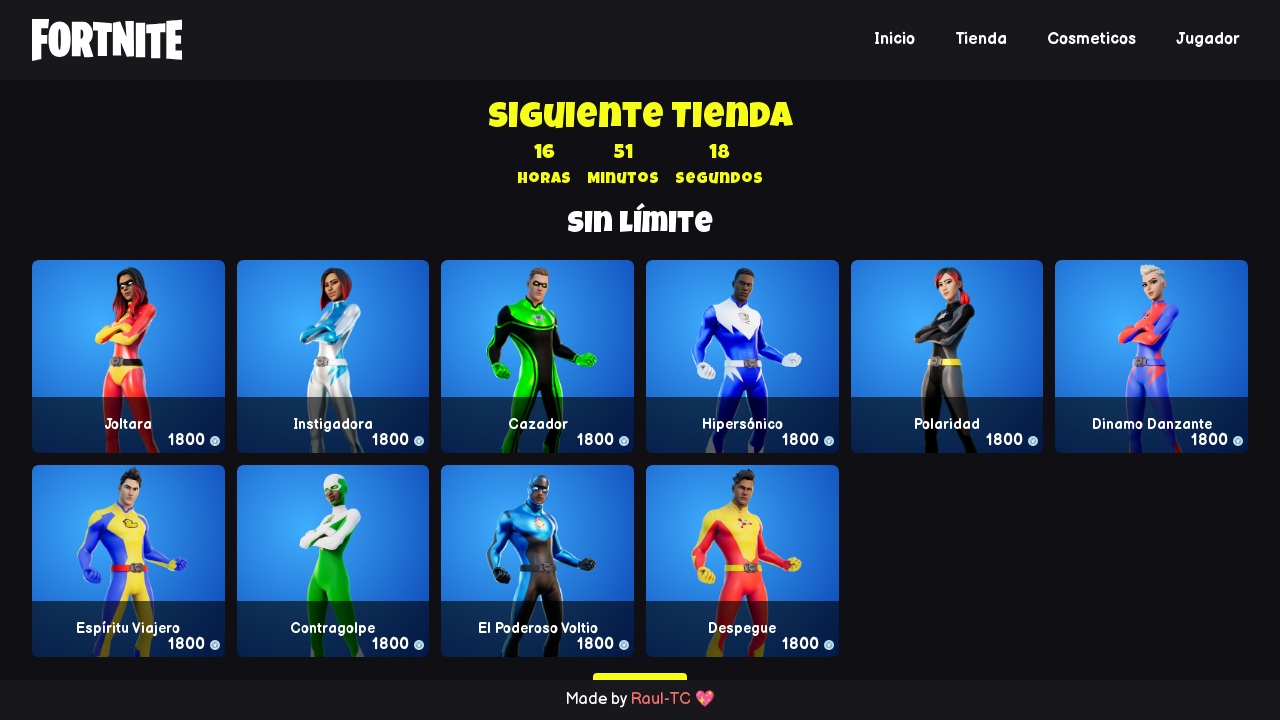

Processing section: Vibras de victoria
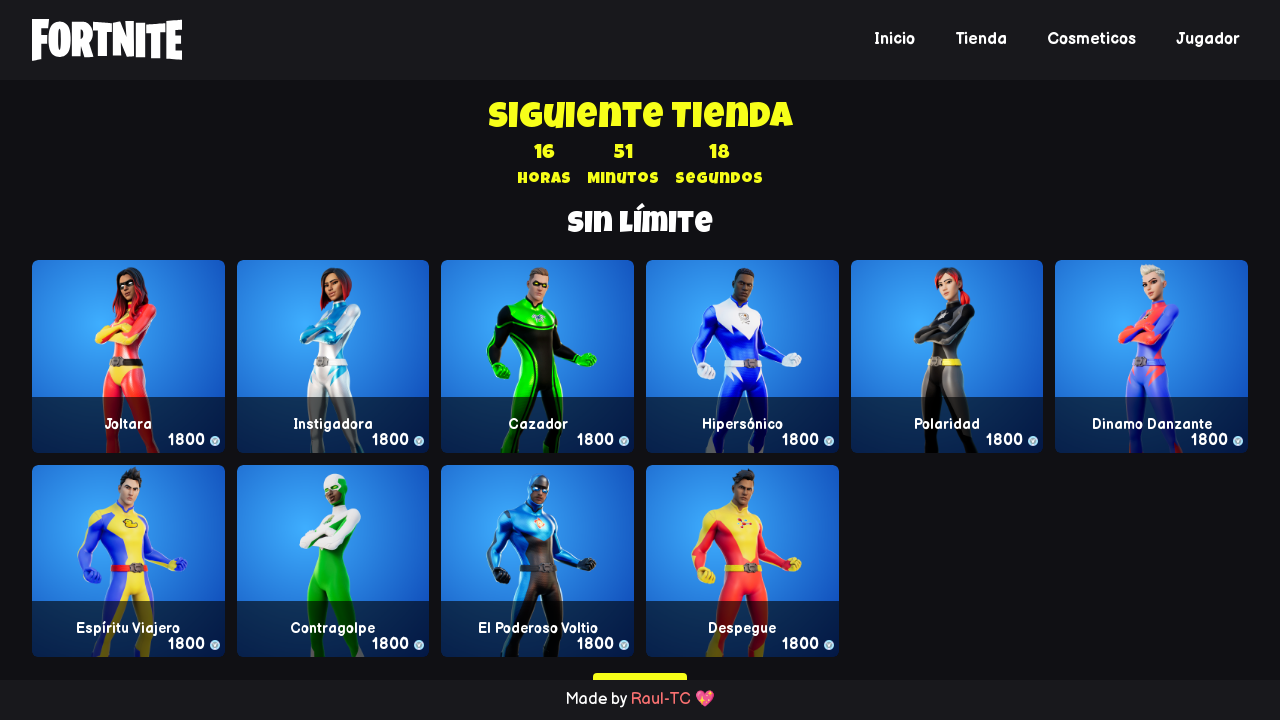

Waited for skins in 'Vibras de victoria' section to be visible
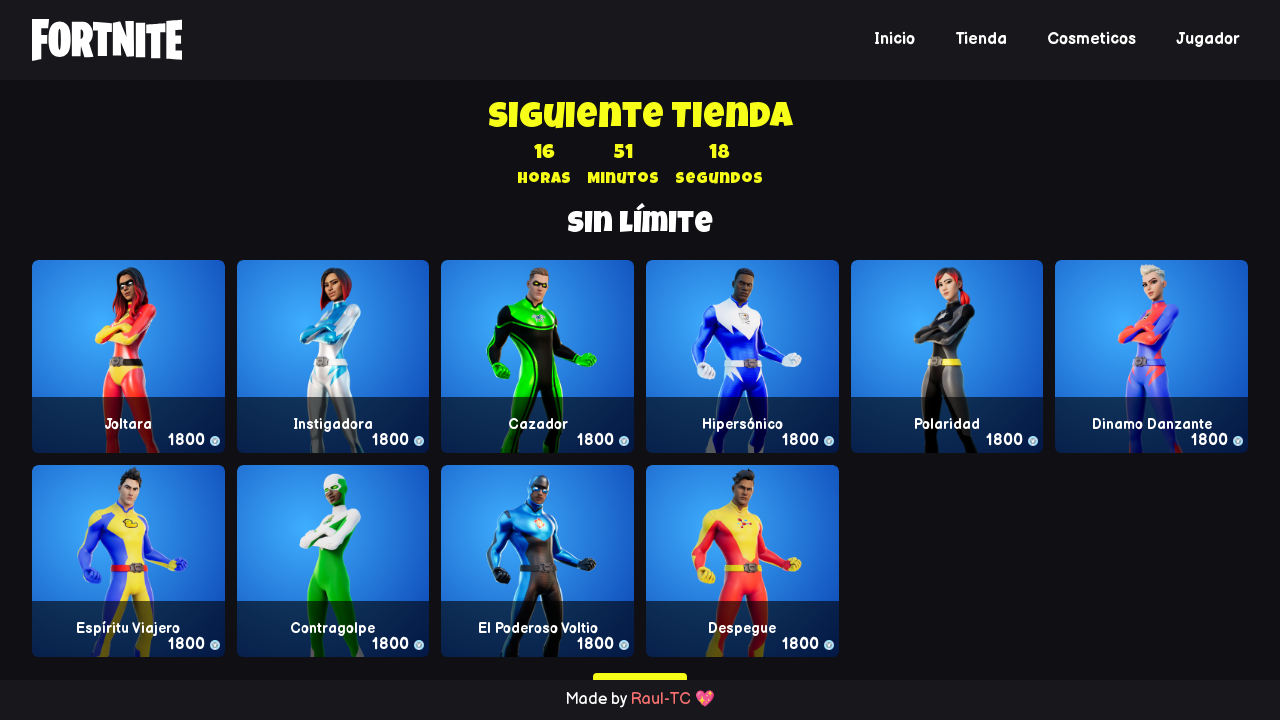

Processing section: Chappell Roan
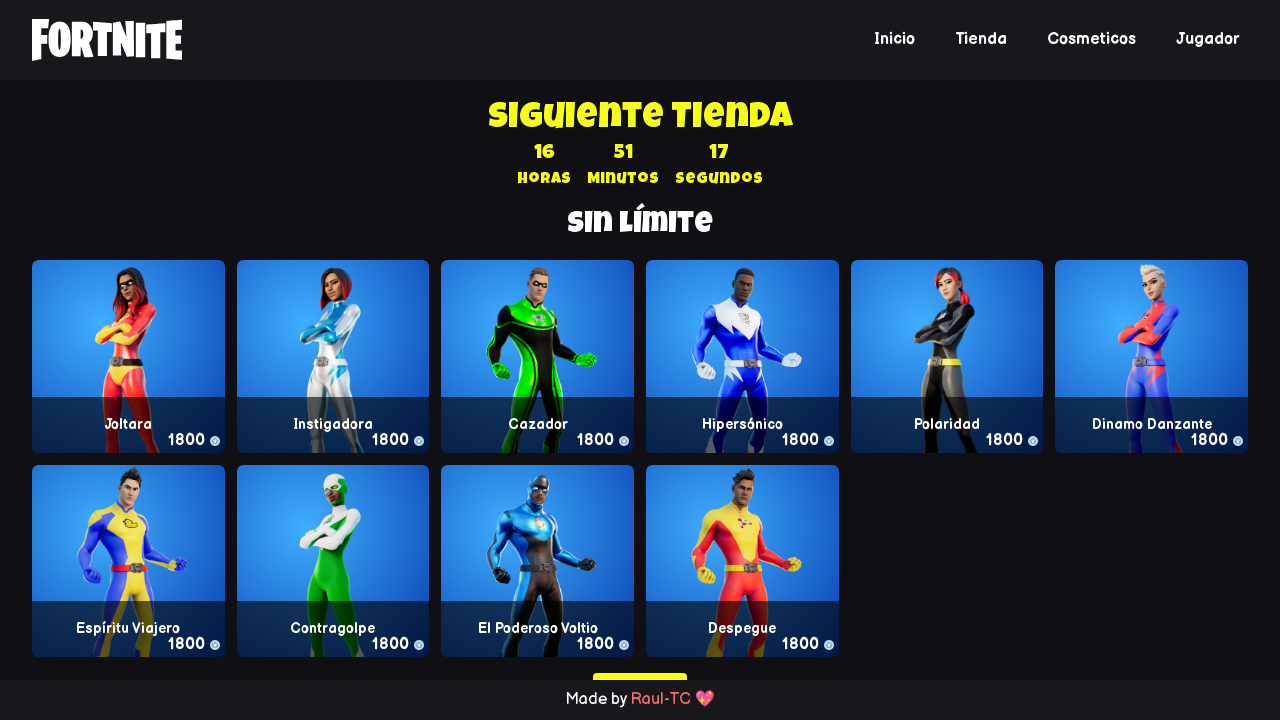

Waited for skins in 'Chappell Roan' section to be visible
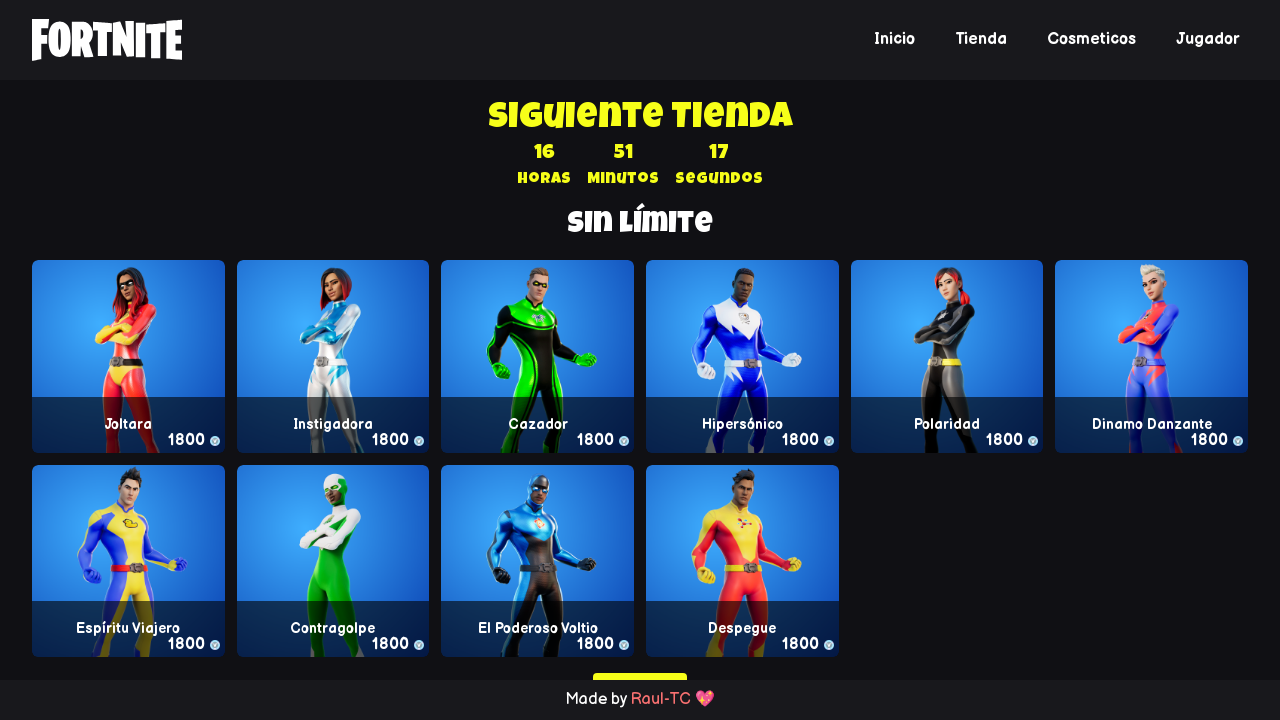

Processing section: Solo Leveling:ARISE
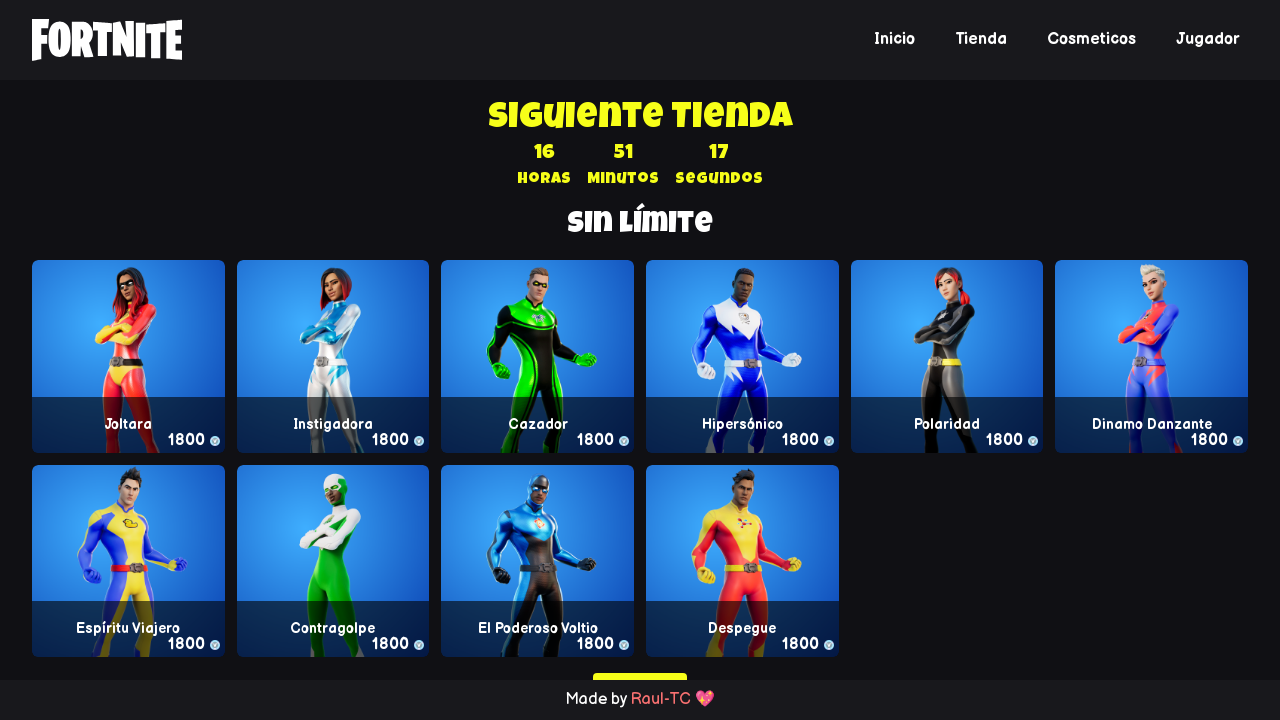

Waited for skins in 'Solo Leveling:ARISE' section to be visible
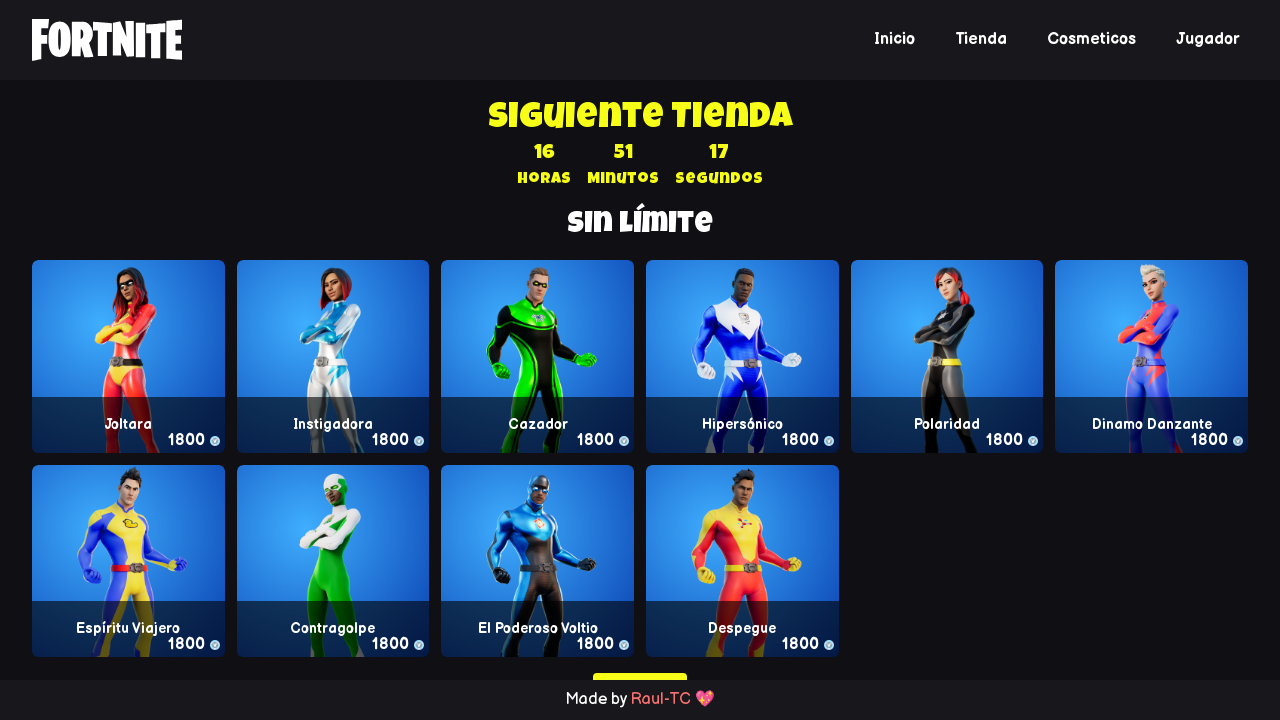

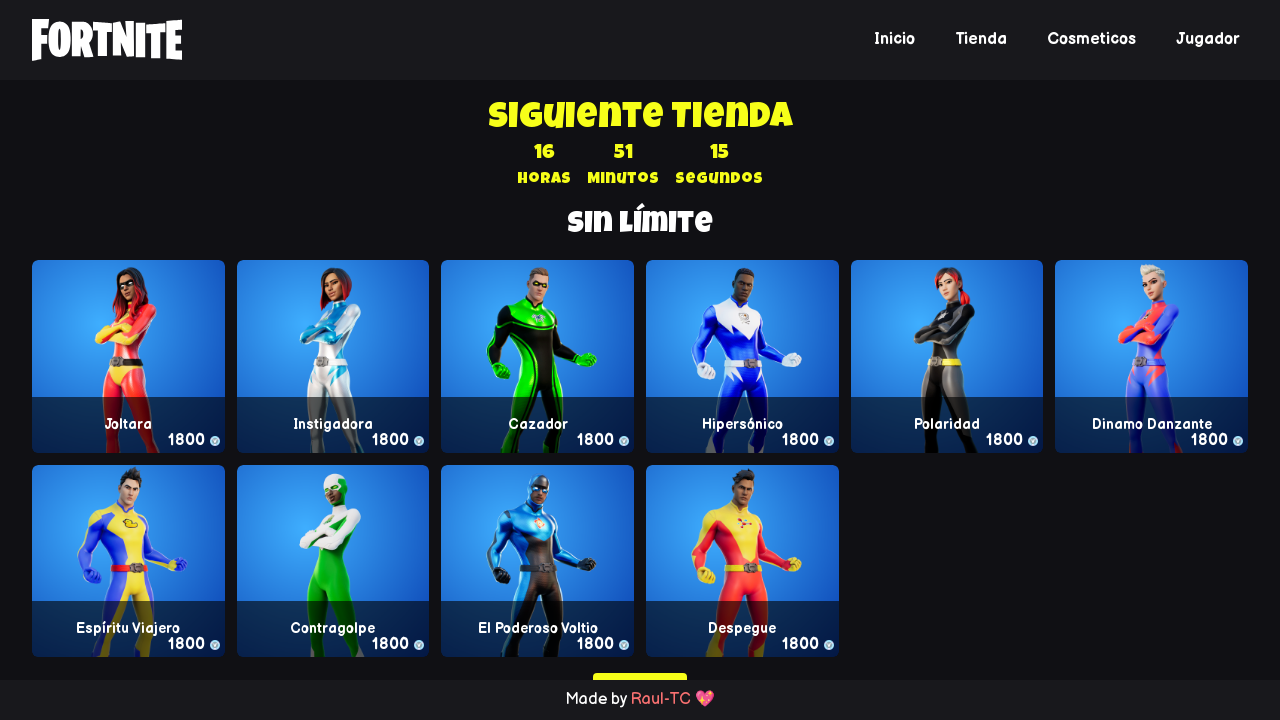